Tests un-marking items as complete by unchecking a previously checked checkbox.

Starting URL: https://demo.playwright.dev/todomvc

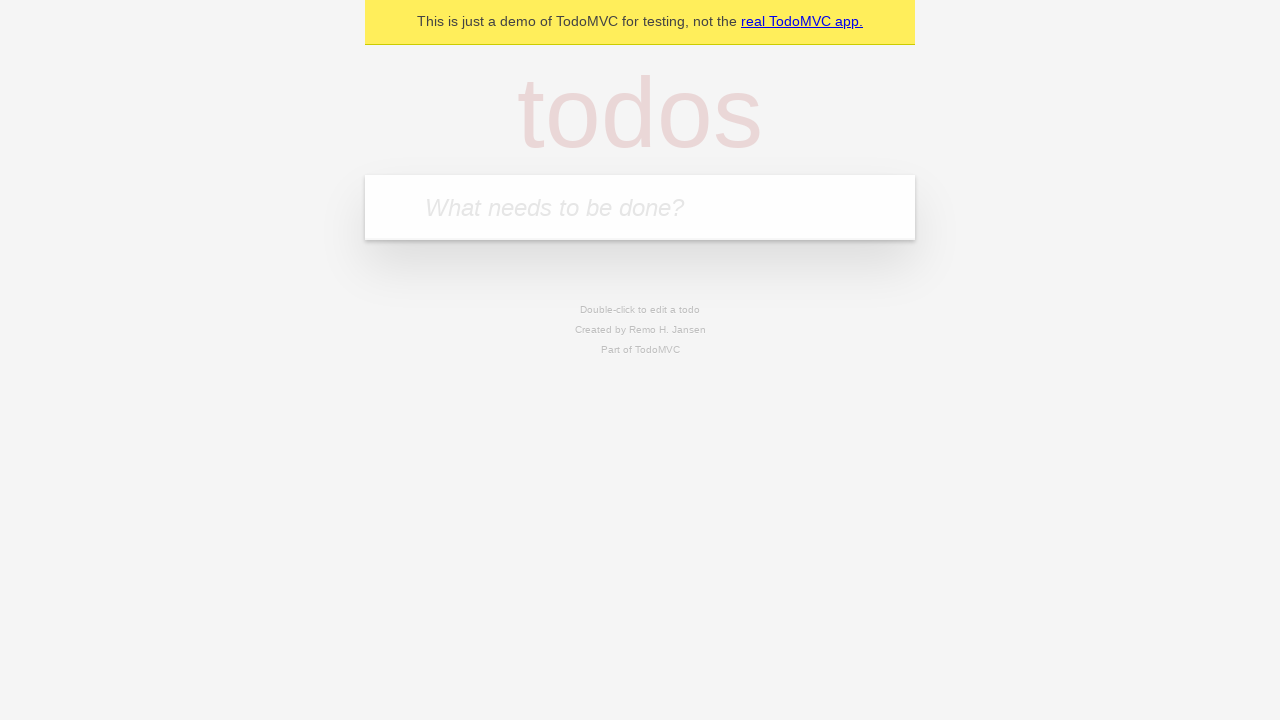

Filled todo input with 'buy some cheese' on internal:attr=[placeholder="What needs to be done?"i]
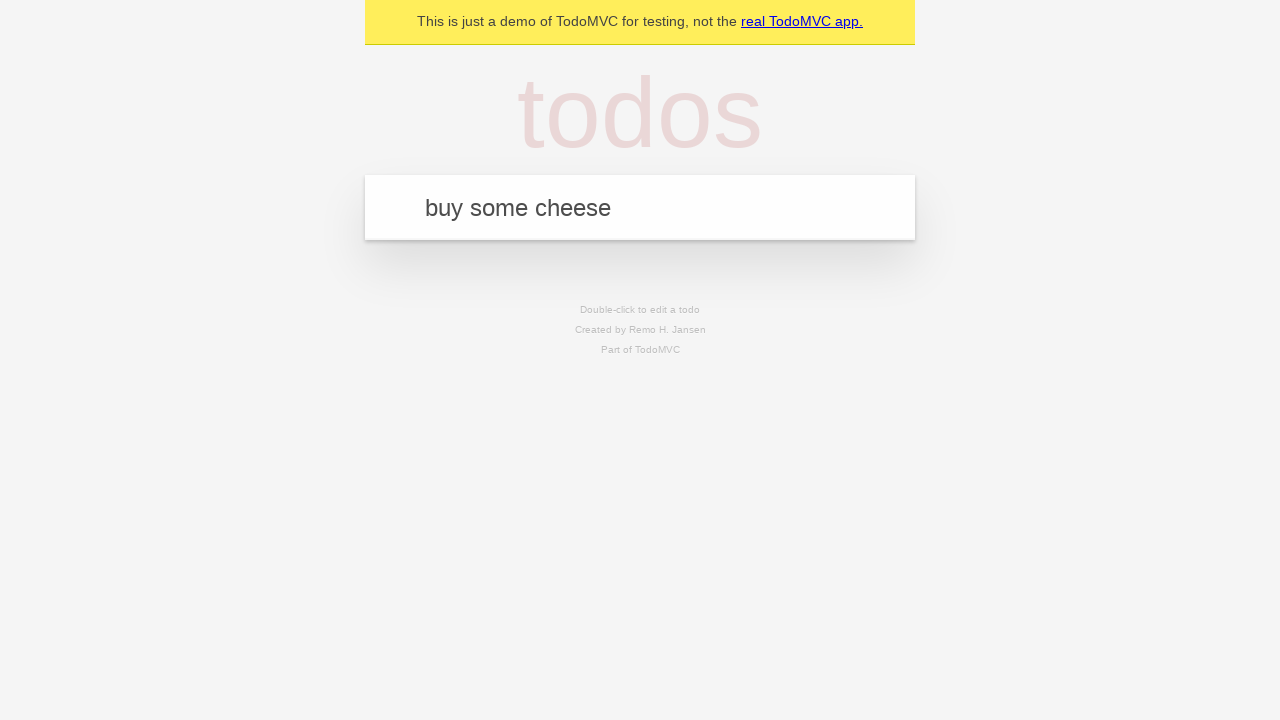

Pressed Enter to create first todo item on internal:attr=[placeholder="What needs to be done?"i]
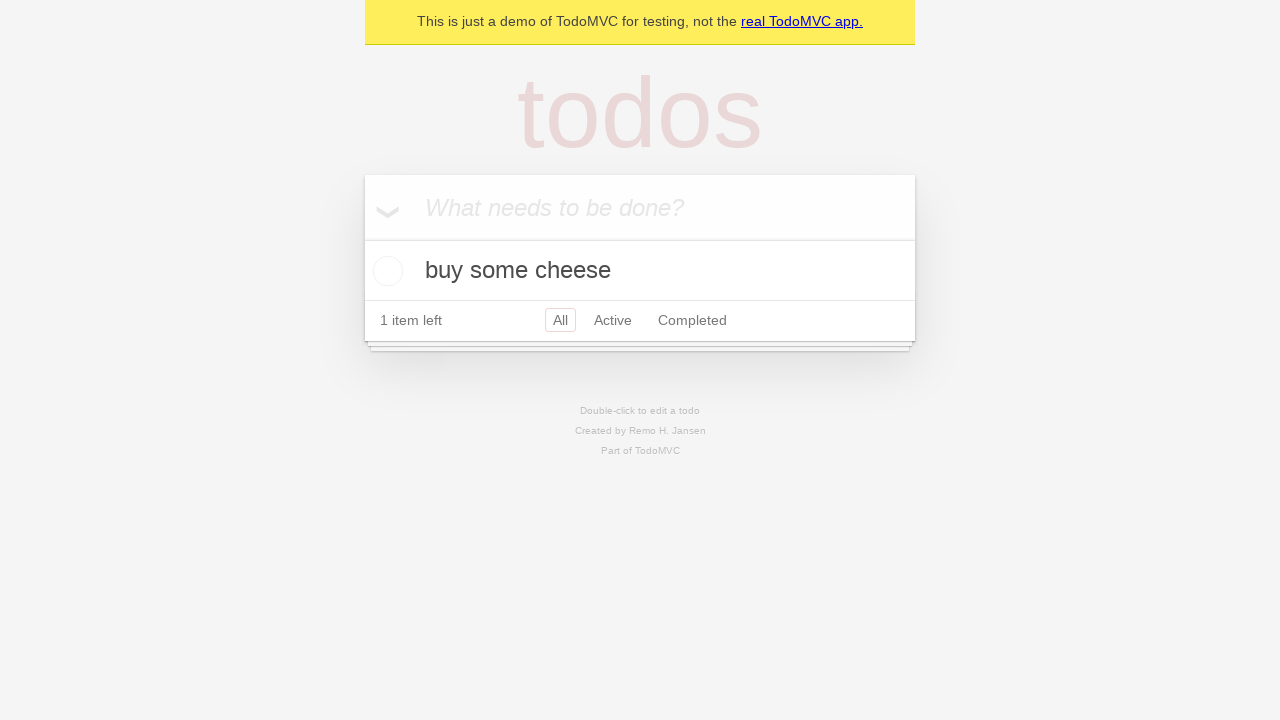

Filled todo input with 'feed the cat' on internal:attr=[placeholder="What needs to be done?"i]
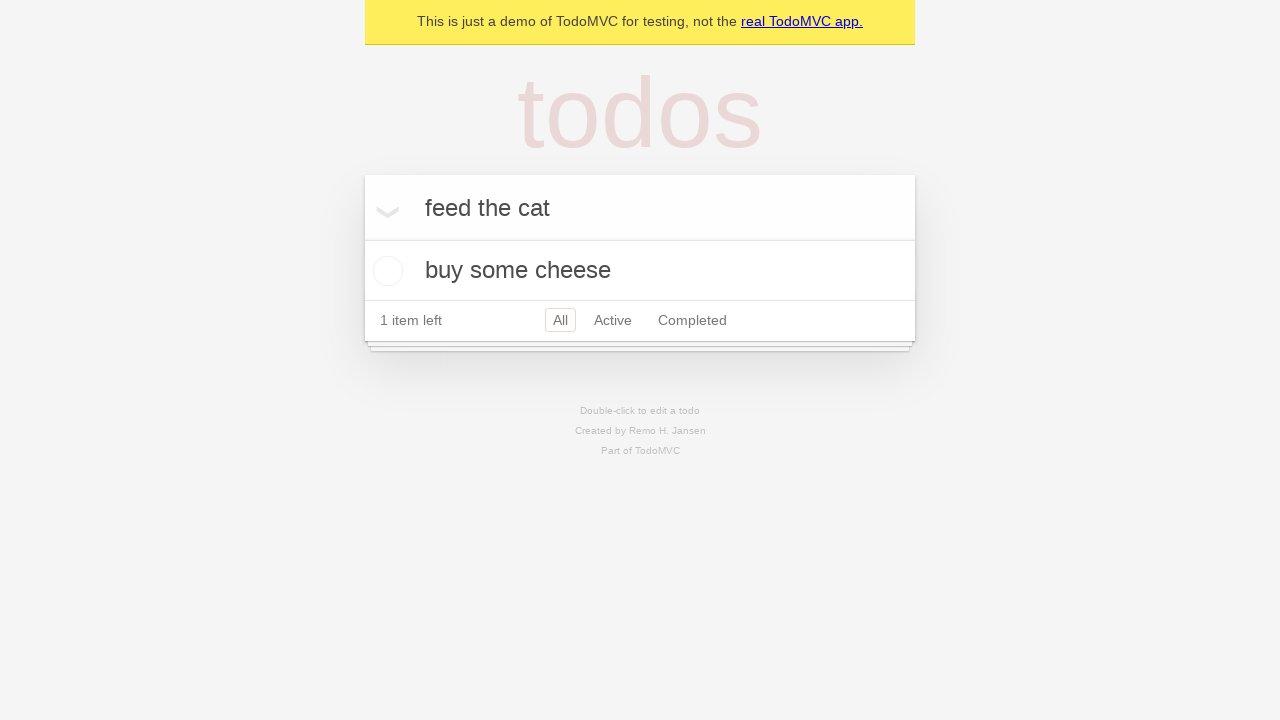

Pressed Enter to create second todo item on internal:attr=[placeholder="What needs to be done?"i]
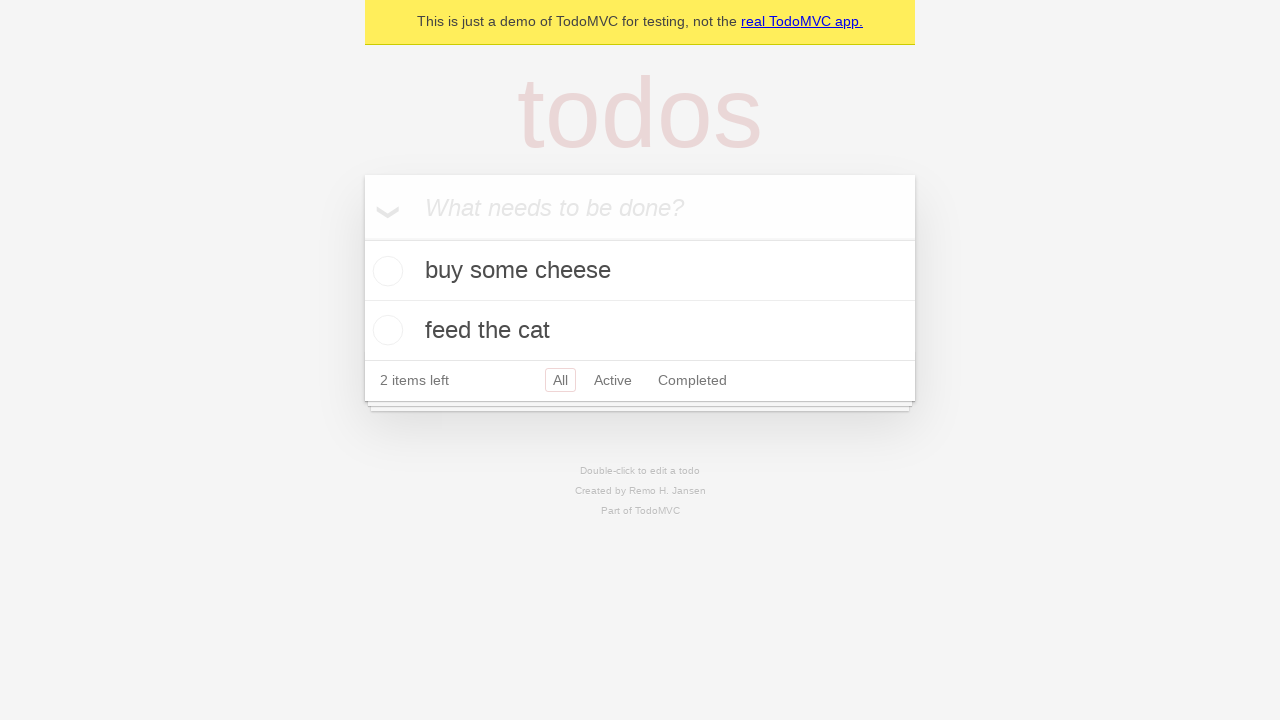

Checked the first todo item checkbox at (385, 271) on [data-testid='todo-item'] >> nth=0 >> internal:role=checkbox
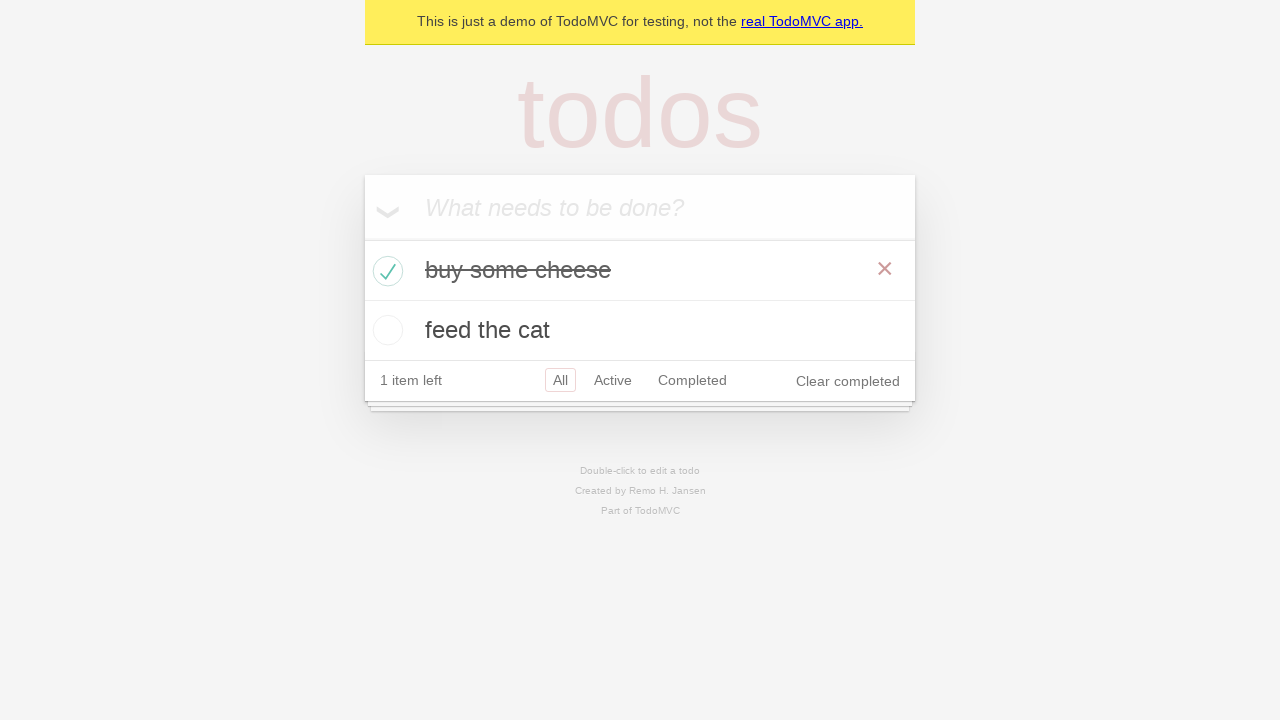

Unchecked the first todo item checkbox to mark it as incomplete at (385, 271) on [data-testid='todo-item'] >> nth=0 >> internal:role=checkbox
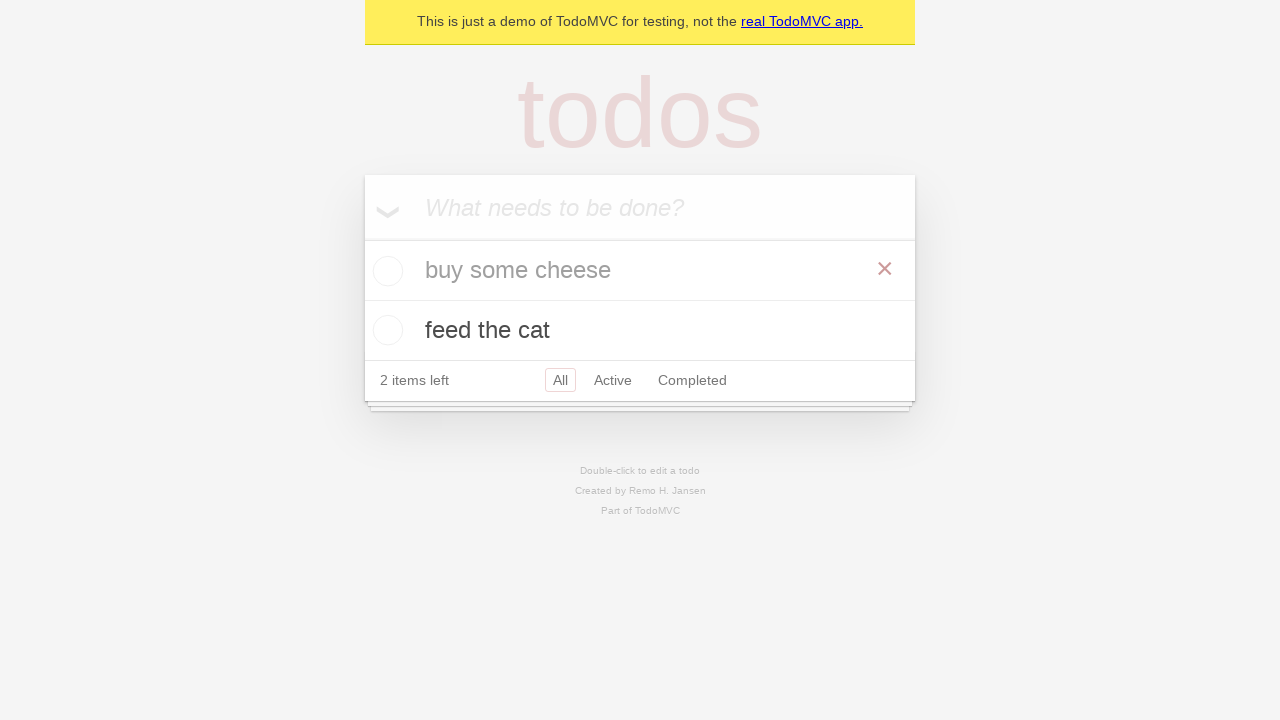

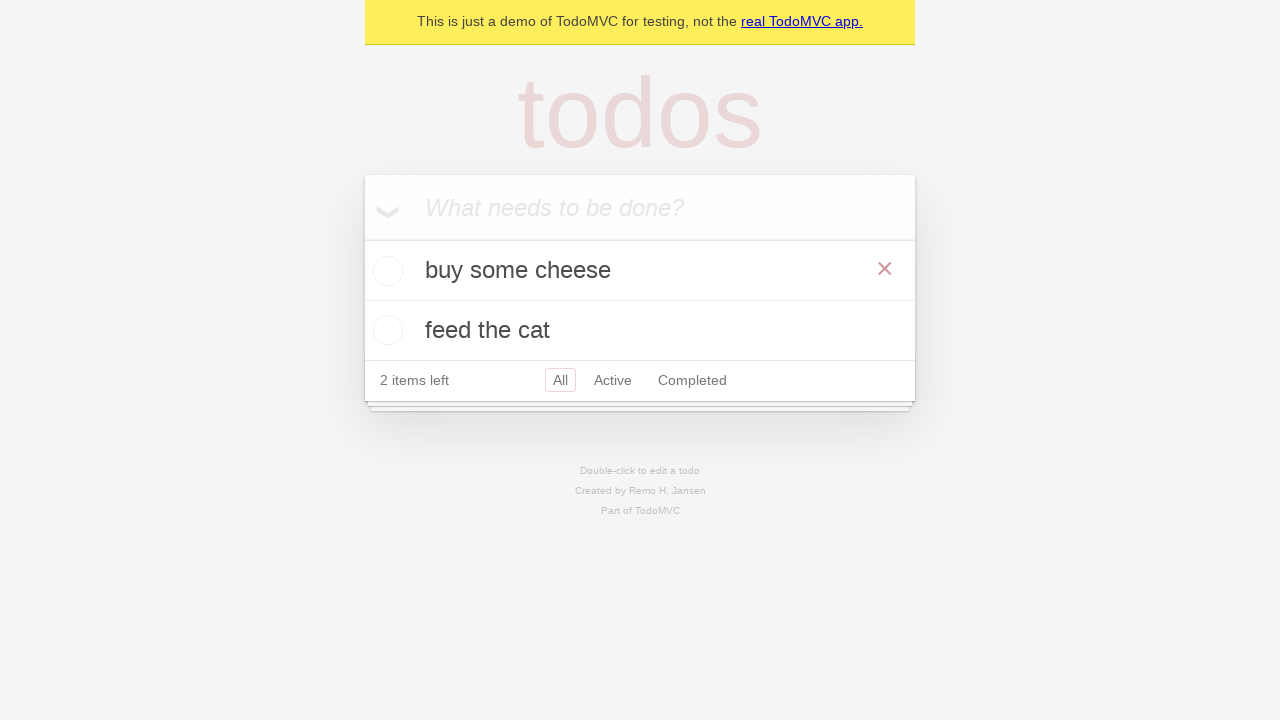